Tests jQuery UI draggable functionality by dragging an element to a new position within an iframe

Starting URL: https://jqueryui.com/draggable/

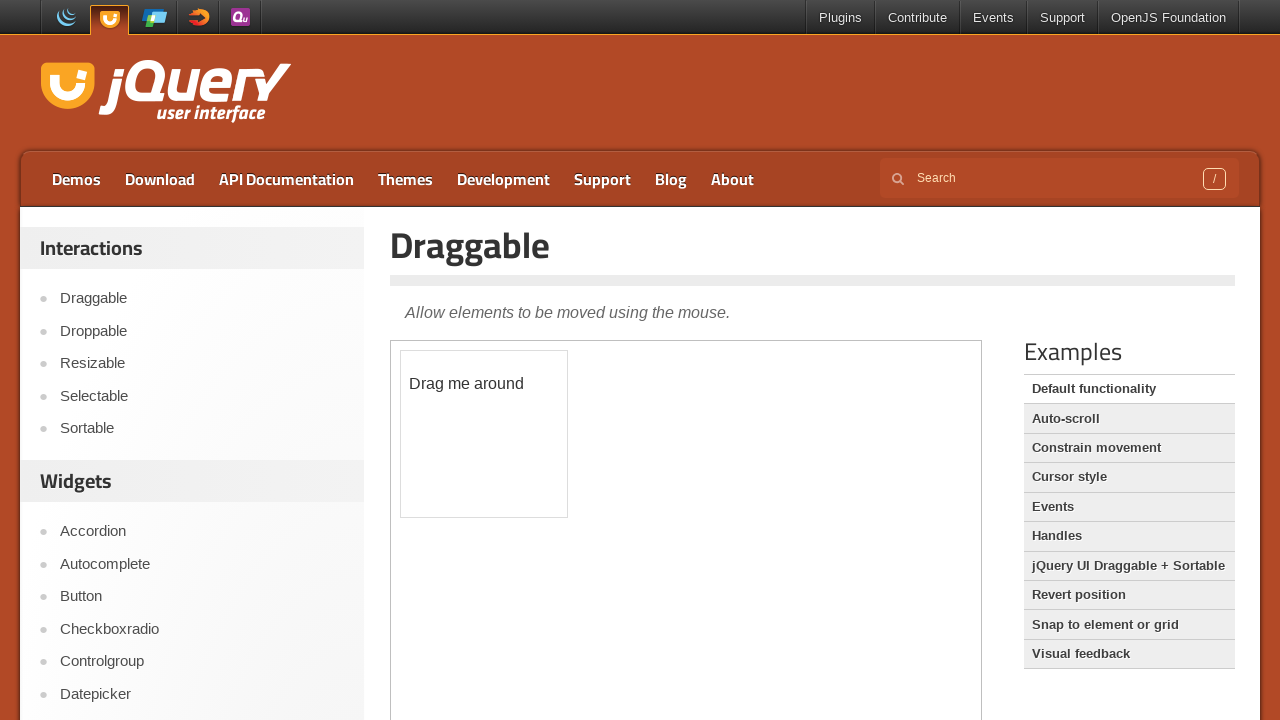

Located the first iframe containing the draggable demo
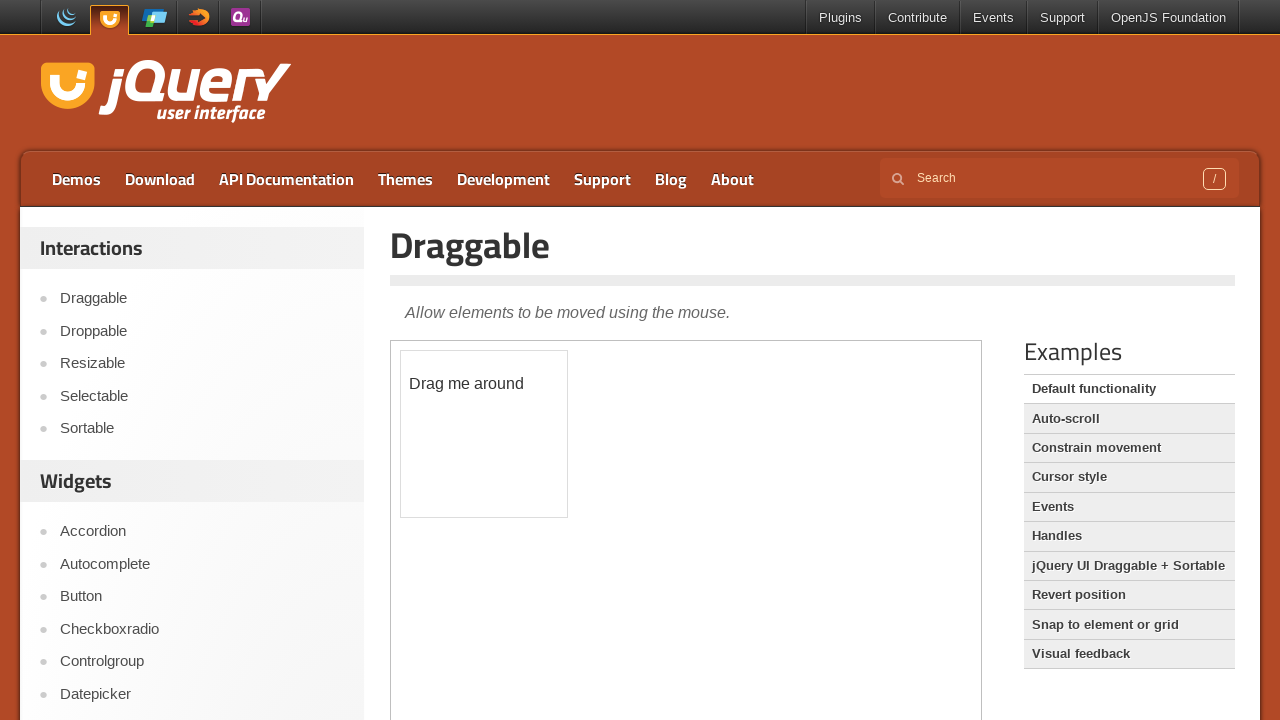

Located the draggable element with id 'draggable' inside the iframe
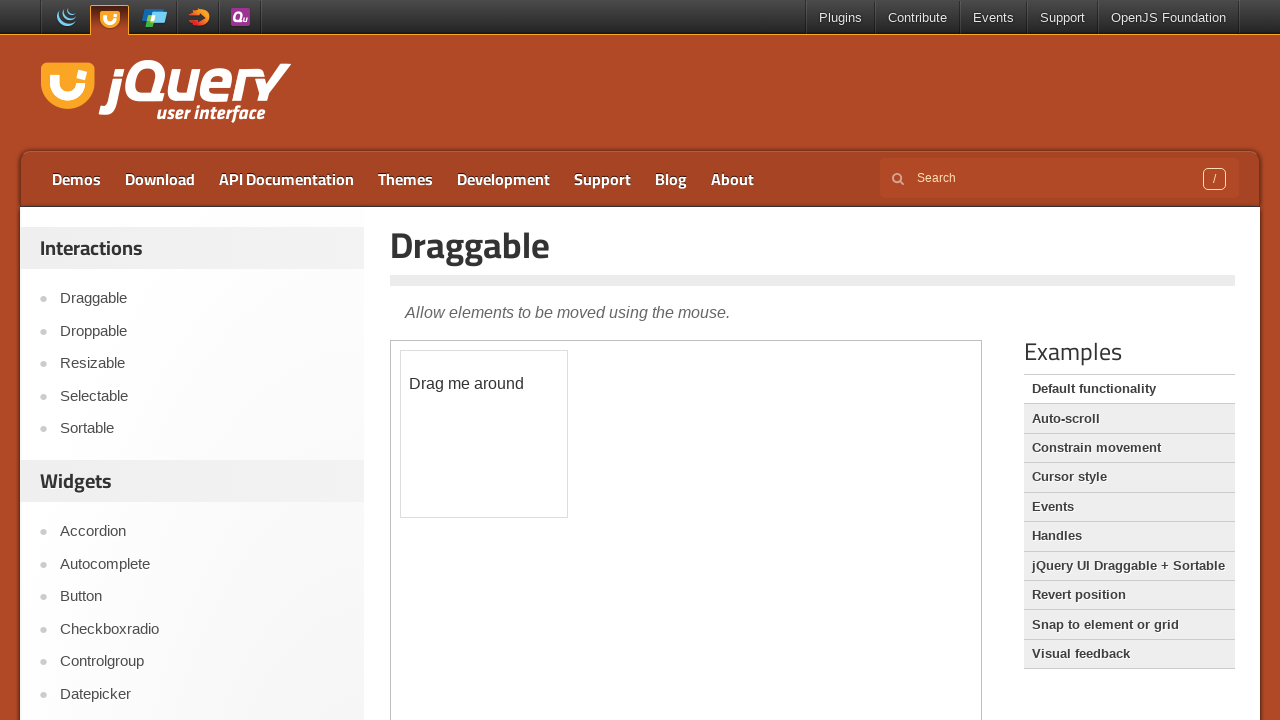

Retrieved the initial bounding box of the draggable element
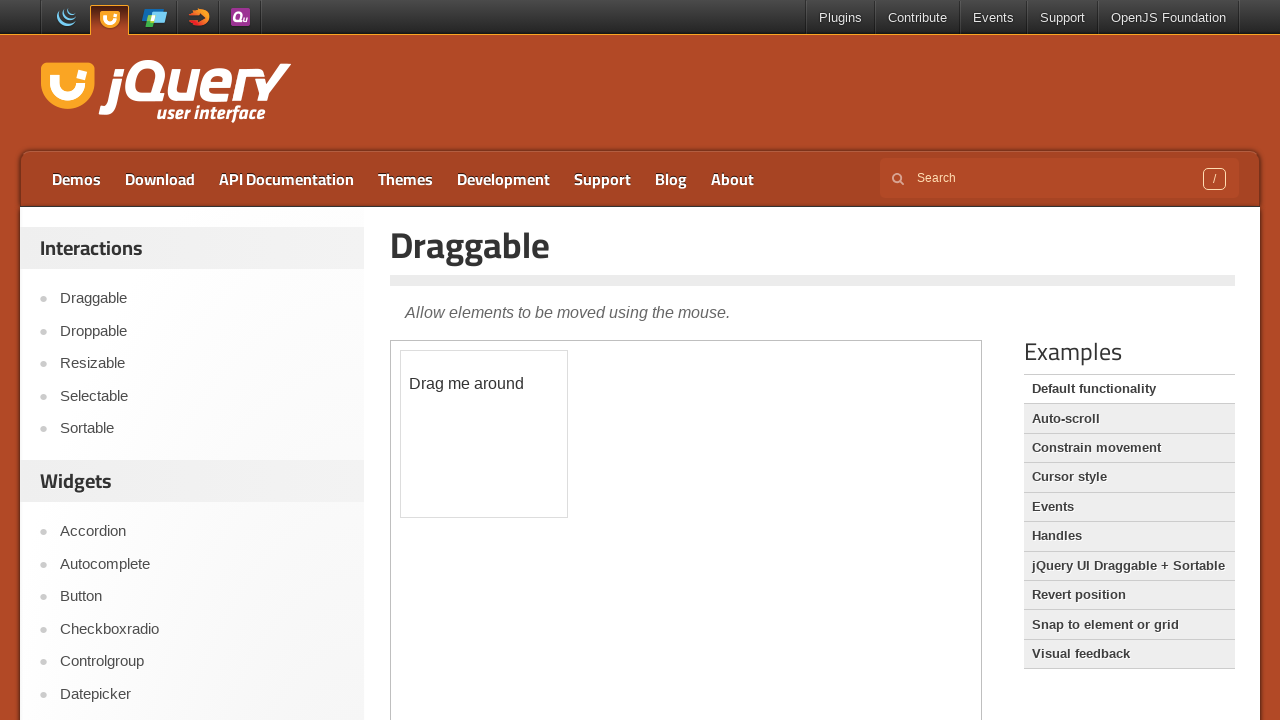

Moved mouse to the center of the draggable element at (484, 434)
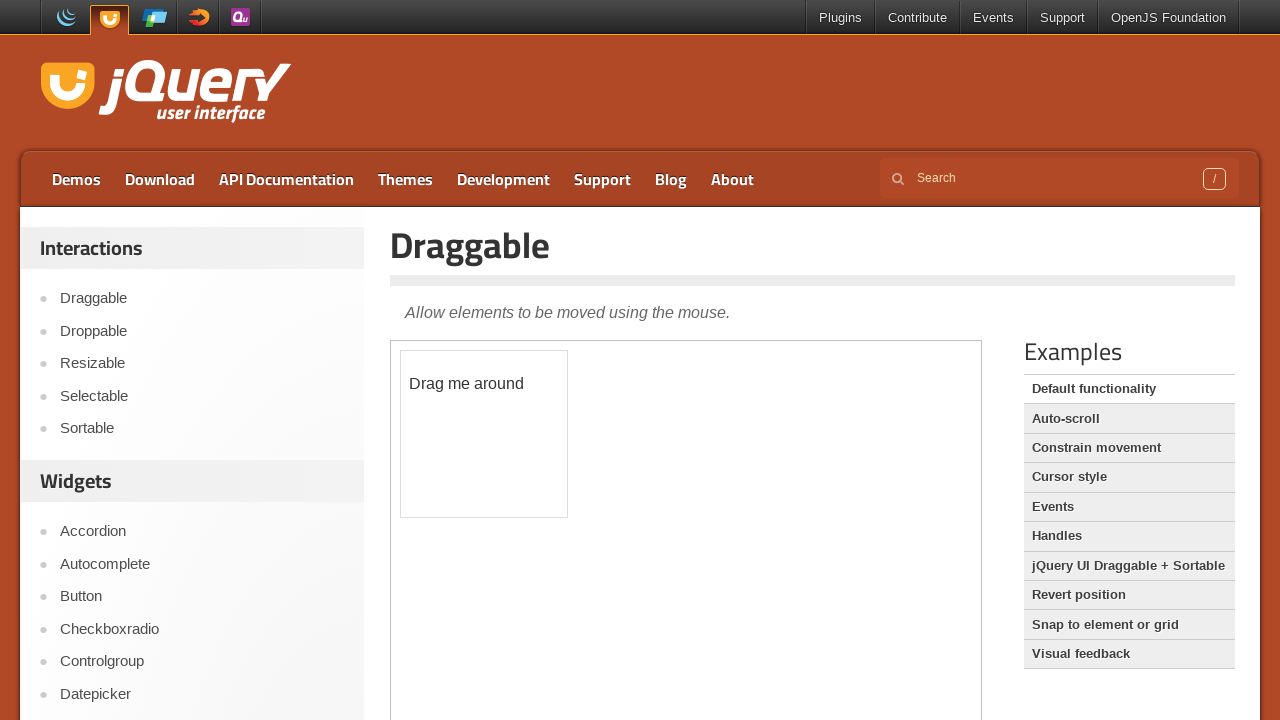

Pressed mouse button down to start dragging at (484, 434)
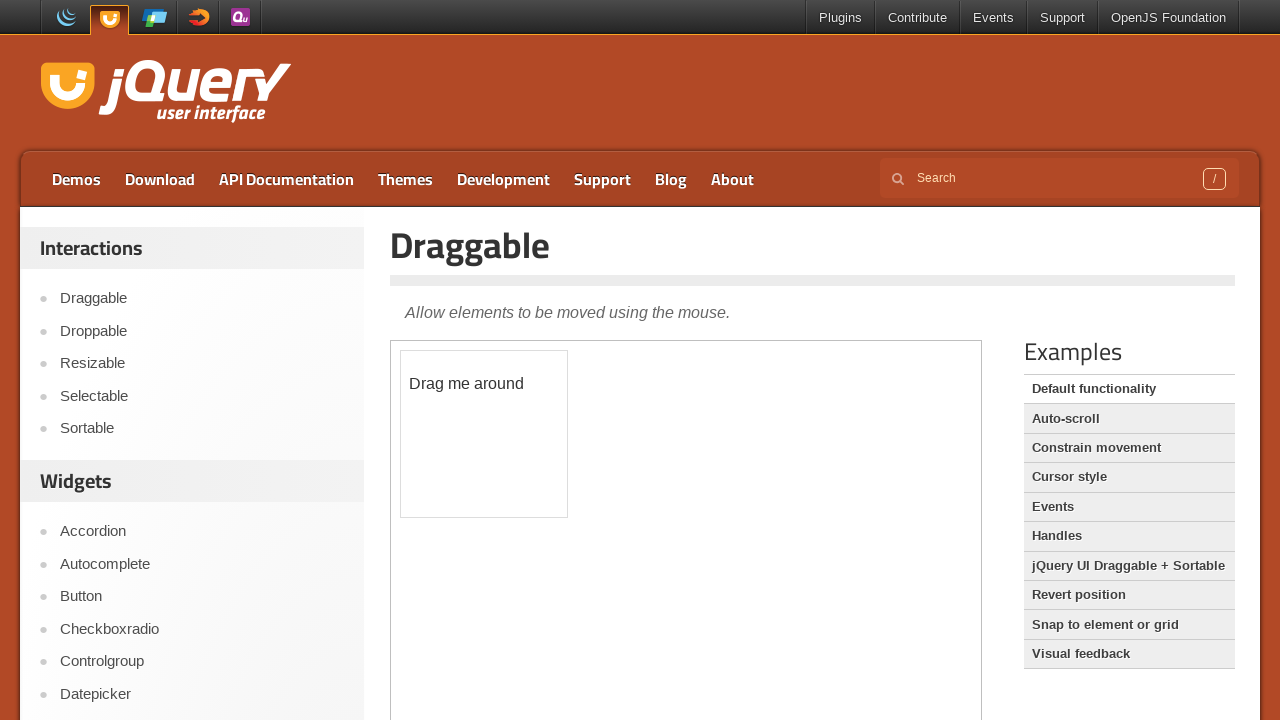

Moved mouse 150 pixels right and 150 pixels down while dragging at (634, 584)
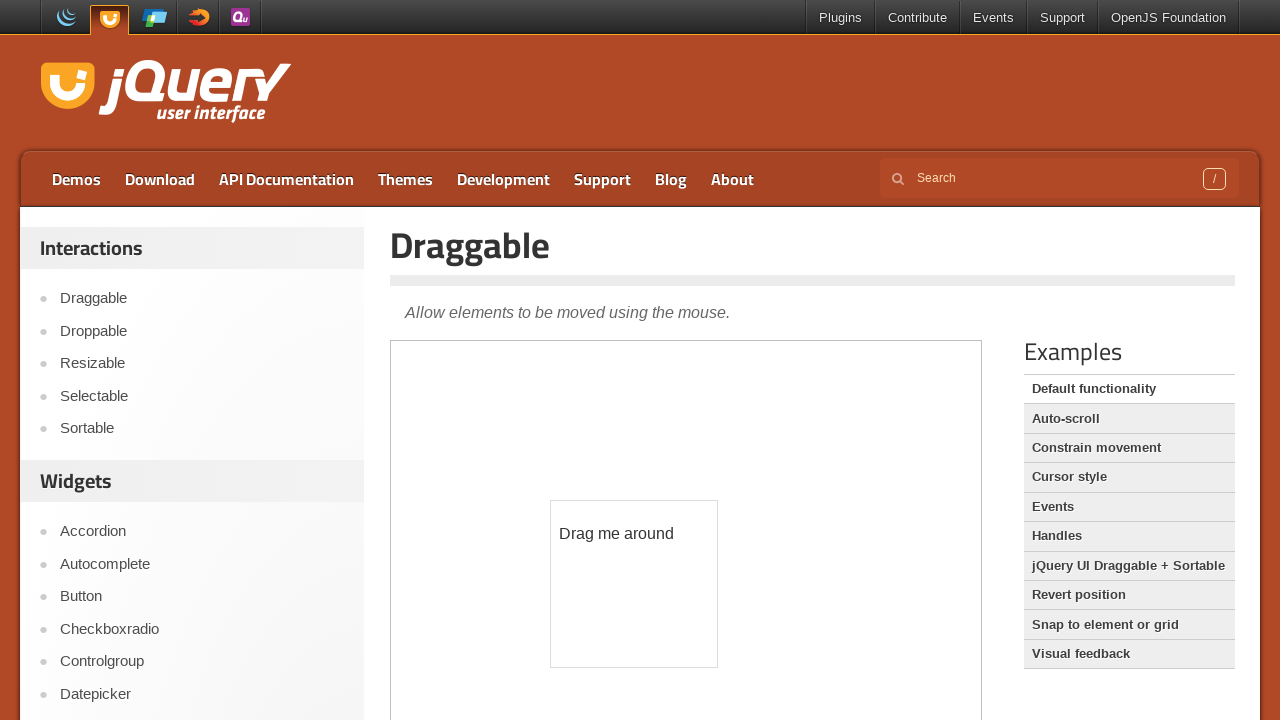

Released mouse button to complete the drag operation at (634, 584)
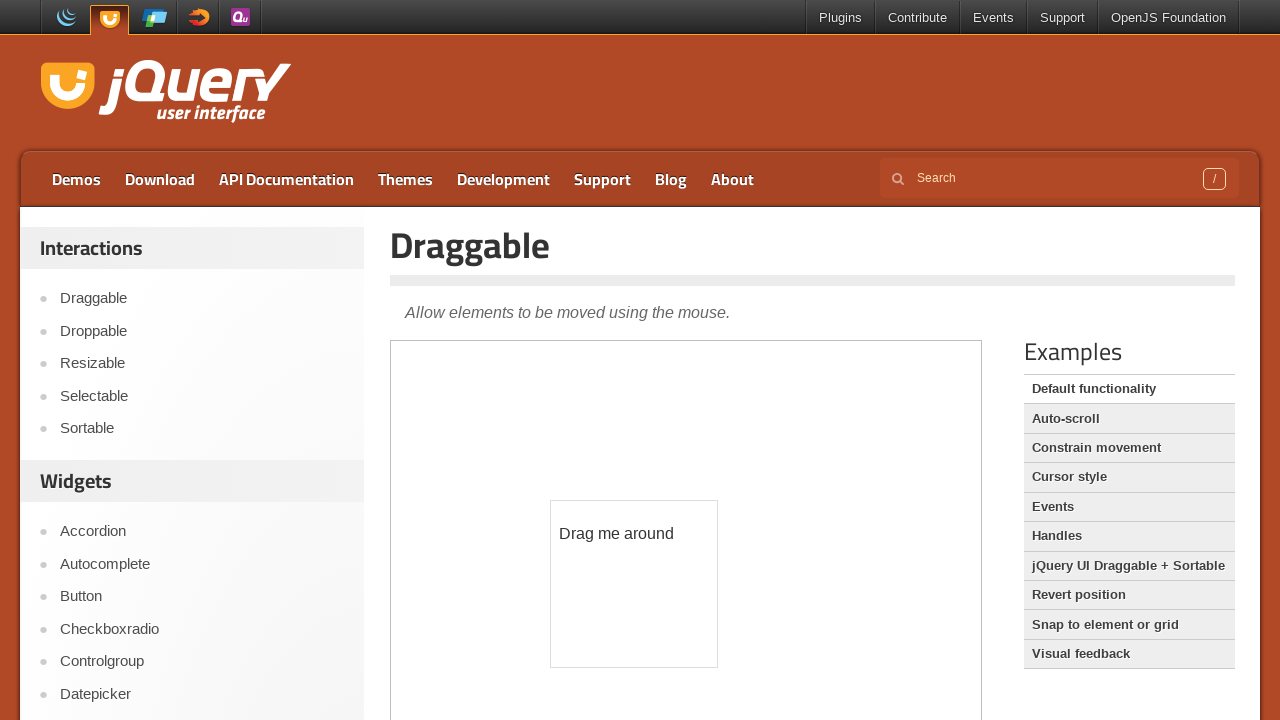

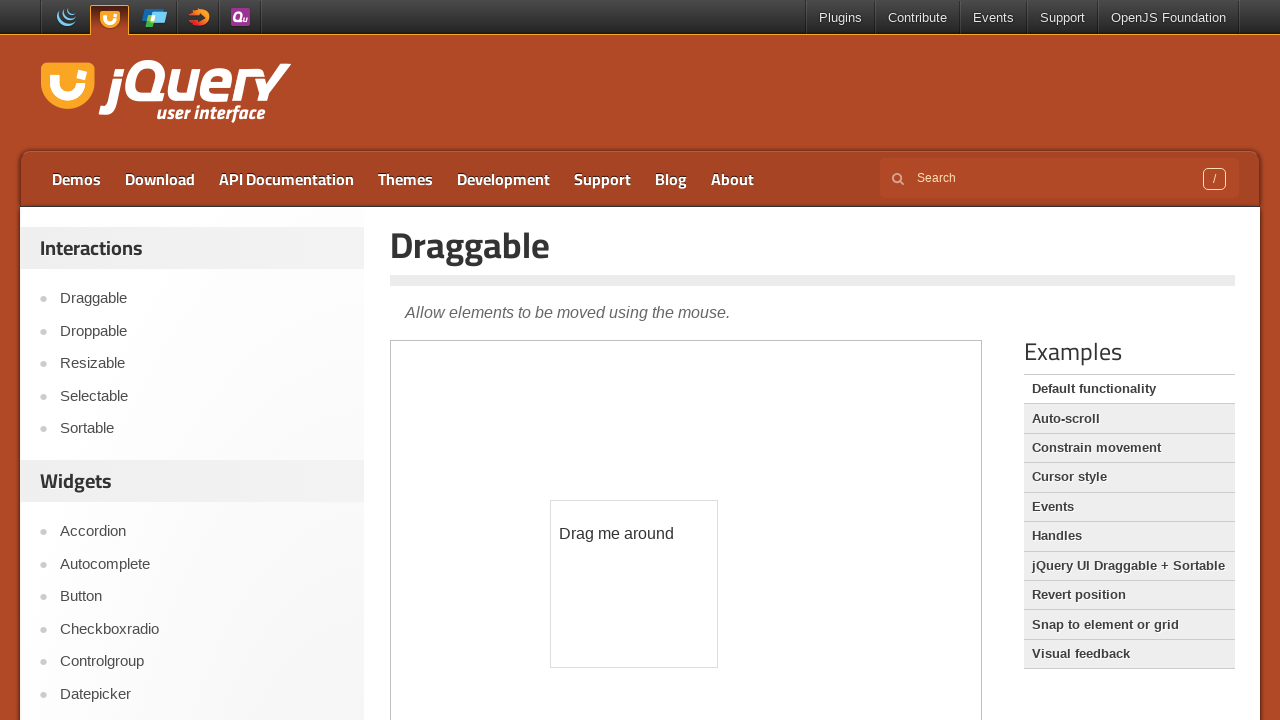